Tests drag and drop functionality by dragging an element and dropping it onto a target droppable area

Starting URL: http://jqueryui.com/resources/demos/droppable/default.html

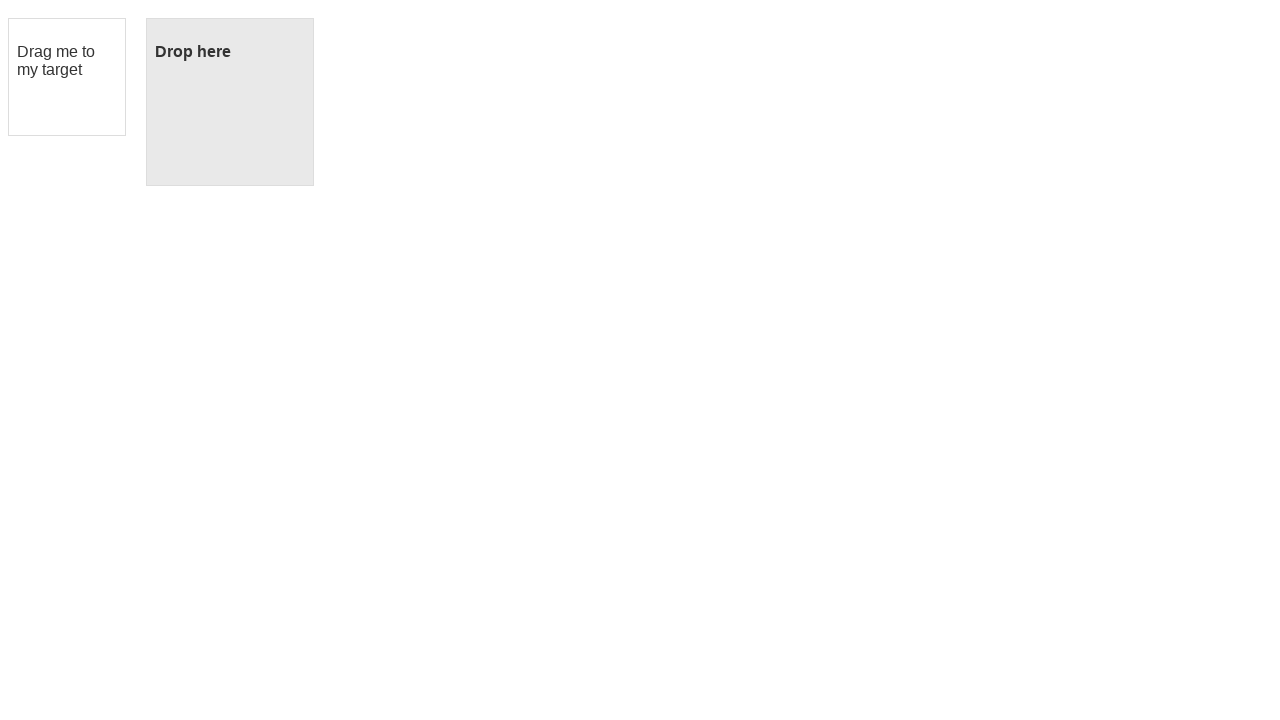

Navigated to jQuery UI droppable demo page
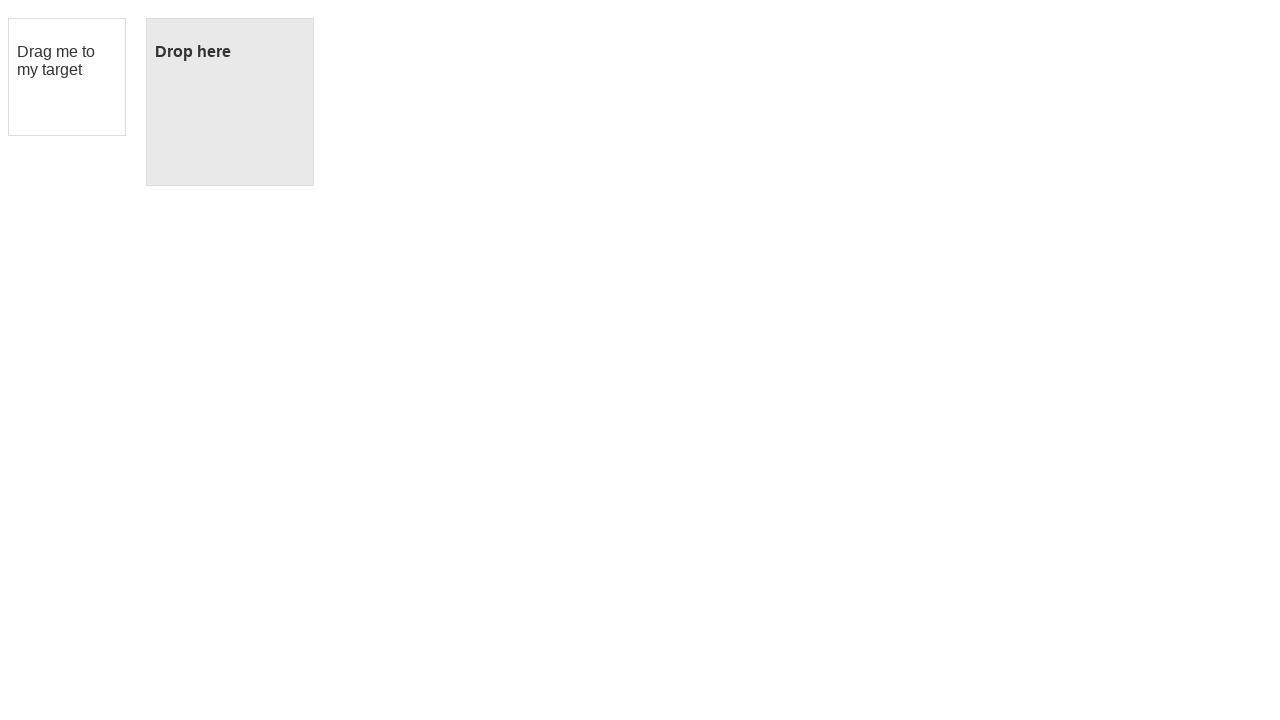

Located draggable element
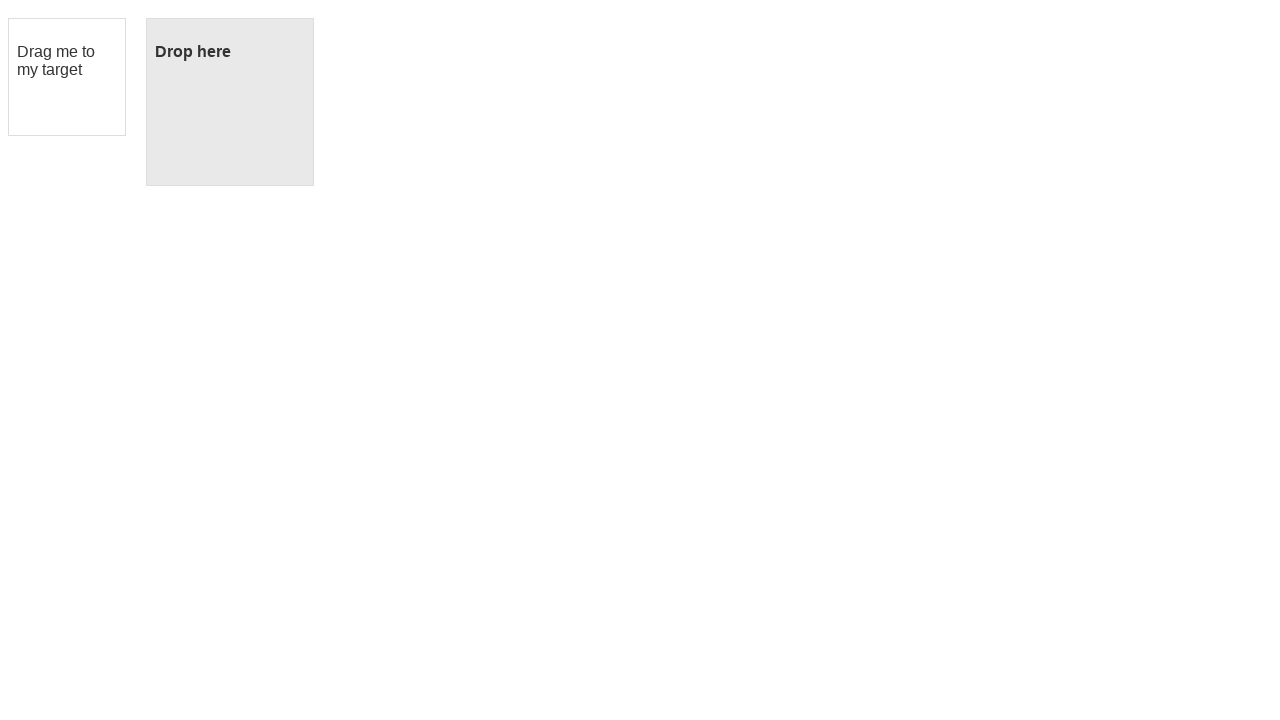

Located droppable target element
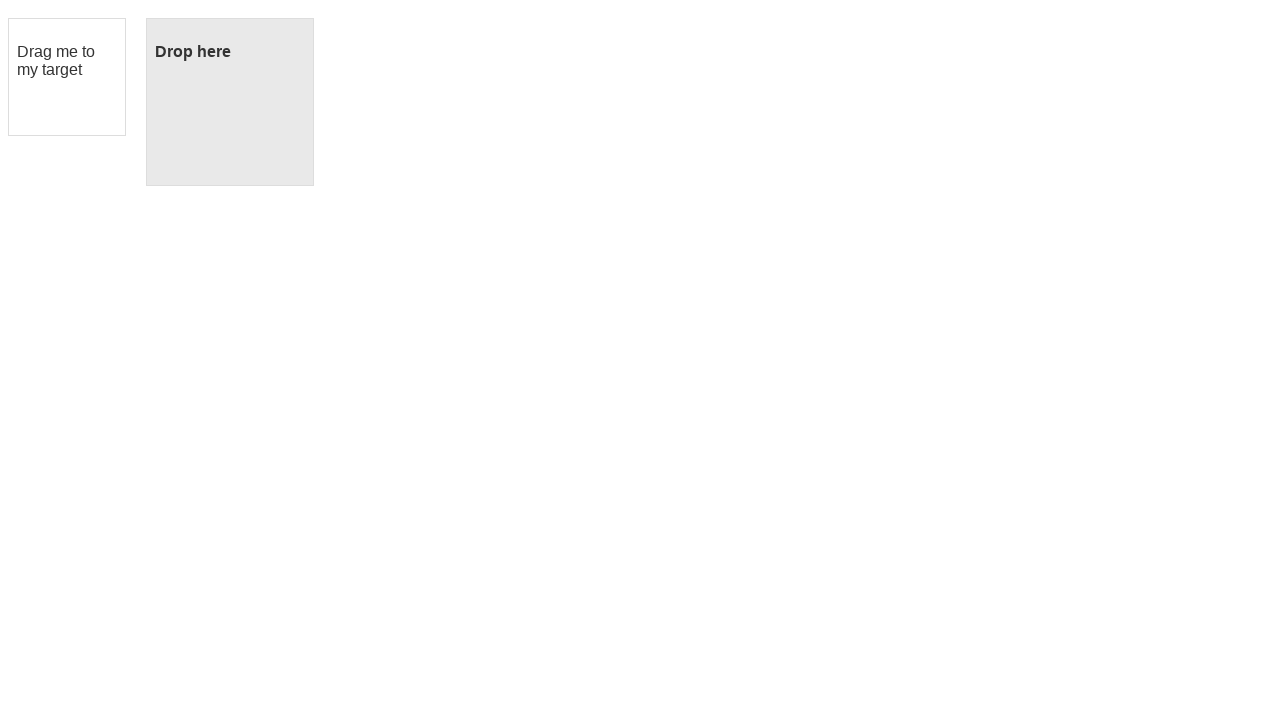

Dragged and dropped element onto target droppable area at (230, 102)
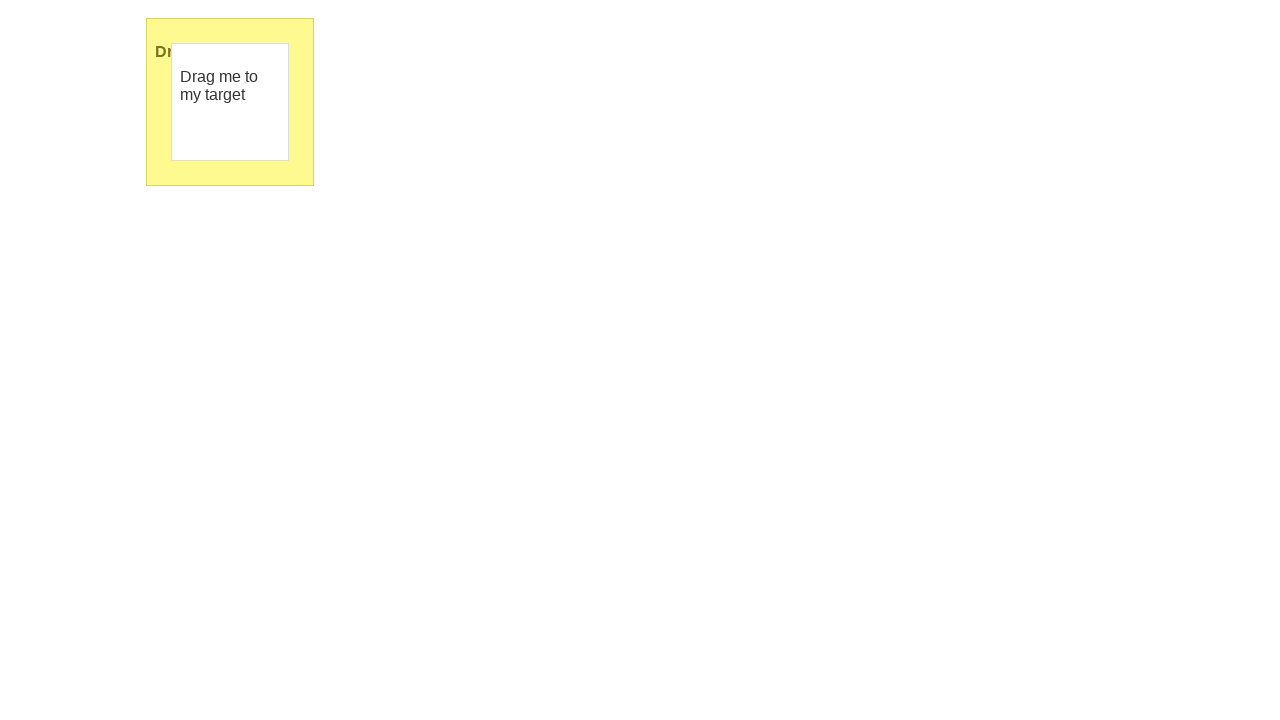

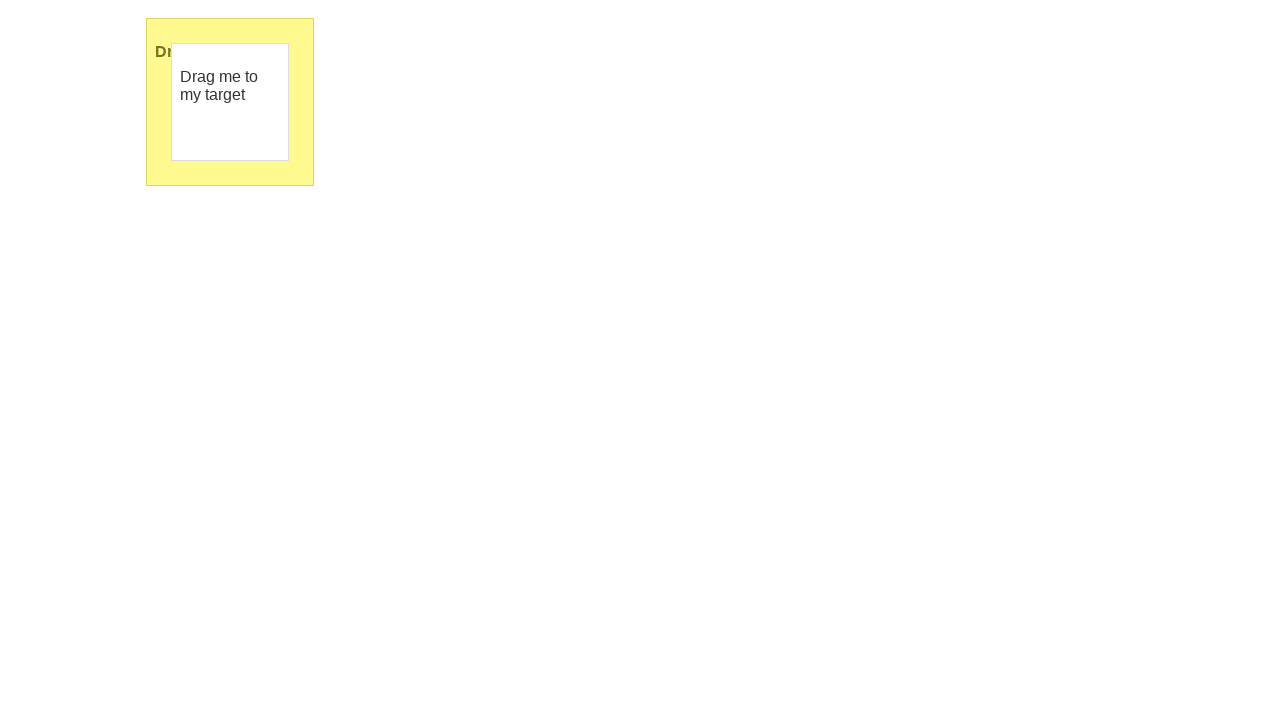